Tests editing a todo item by double-clicking and changing its text

Starting URL: https://demo.playwright.dev/todomvc

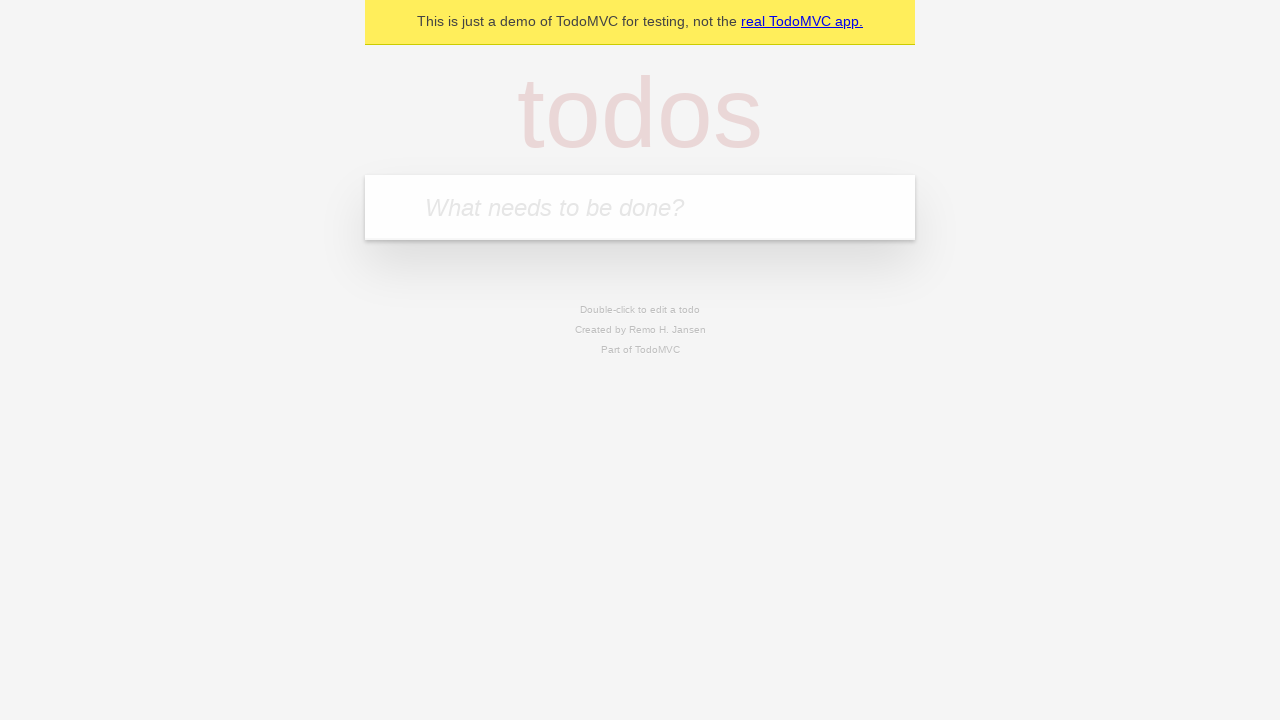

Filled todo input with 'buy some cheese' on internal:attr=[placeholder="What needs to be done?"i]
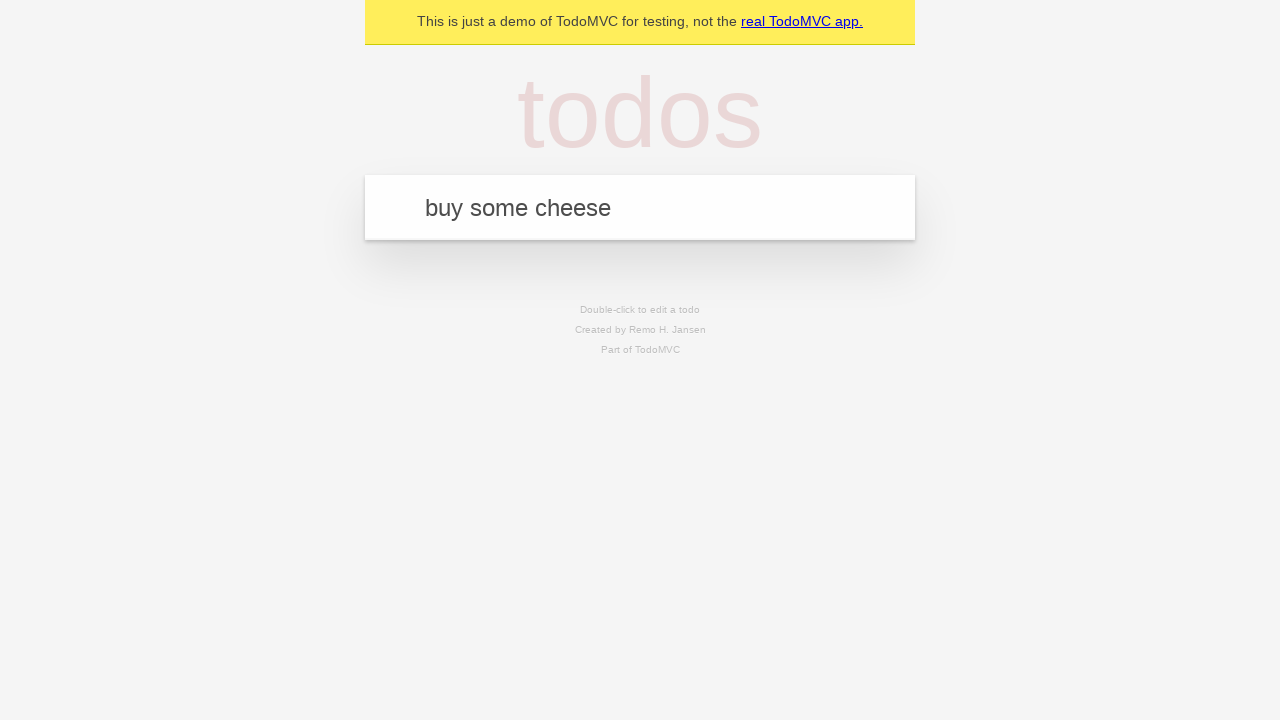

Pressed Enter to add first todo on internal:attr=[placeholder="What needs to be done?"i]
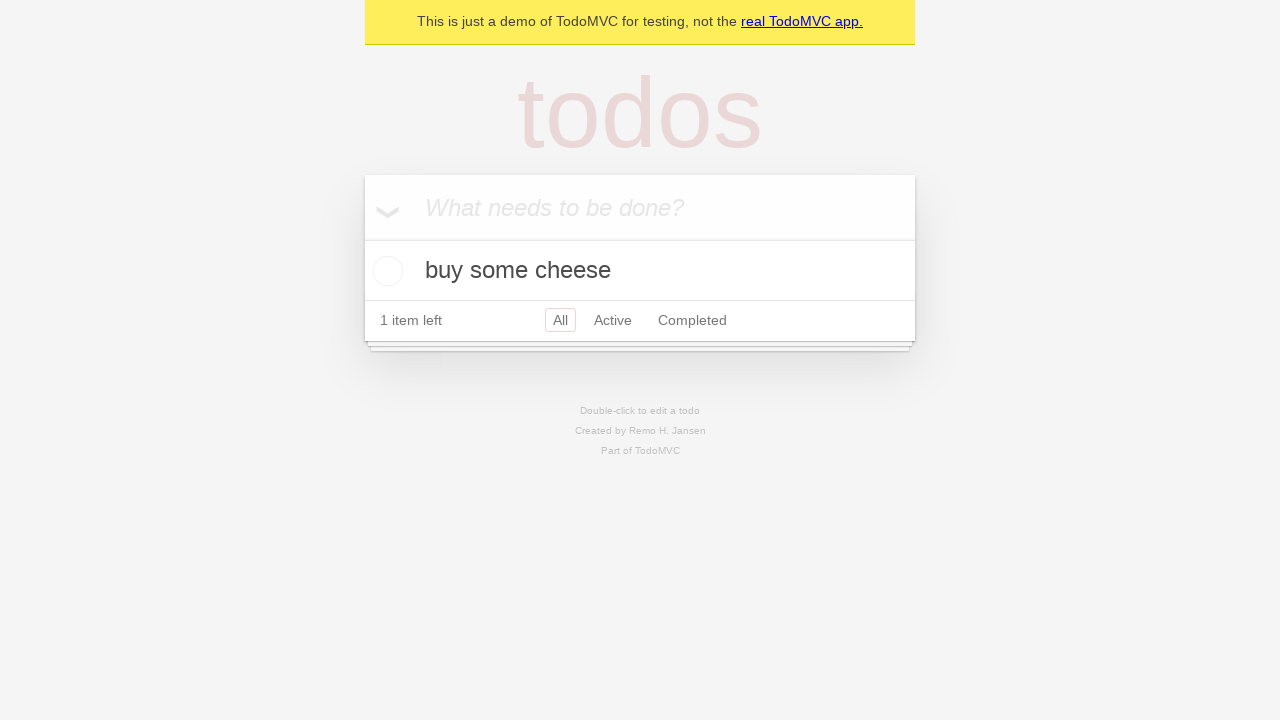

Filled todo input with 'feed the cat' on internal:attr=[placeholder="What needs to be done?"i]
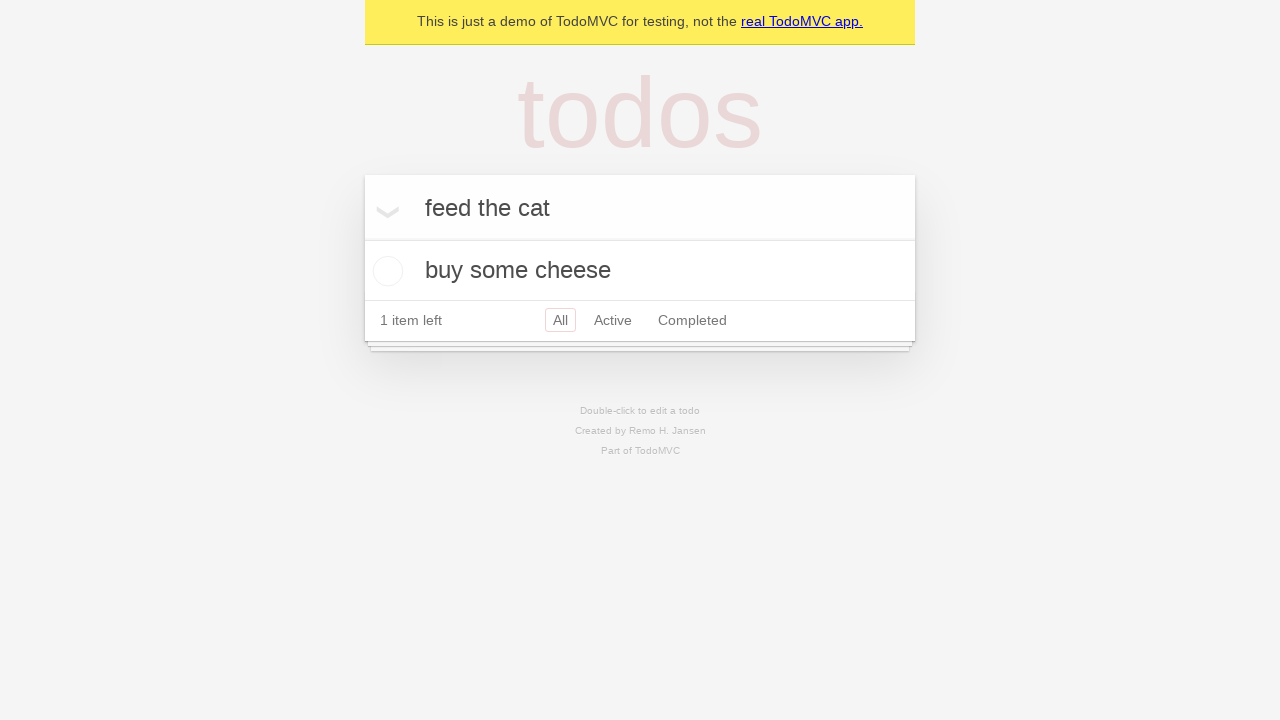

Pressed Enter to add second todo on internal:attr=[placeholder="What needs to be done?"i]
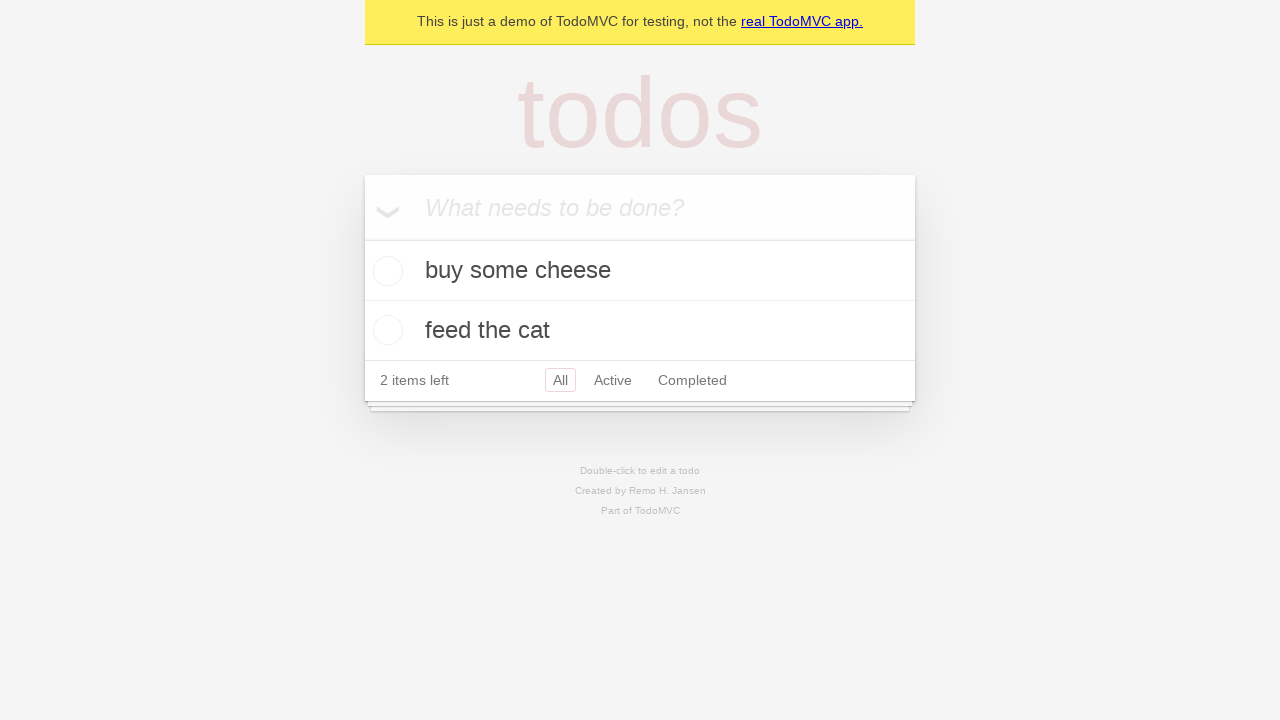

Filled todo input with 'book a doctors appointment' on internal:attr=[placeholder="What needs to be done?"i]
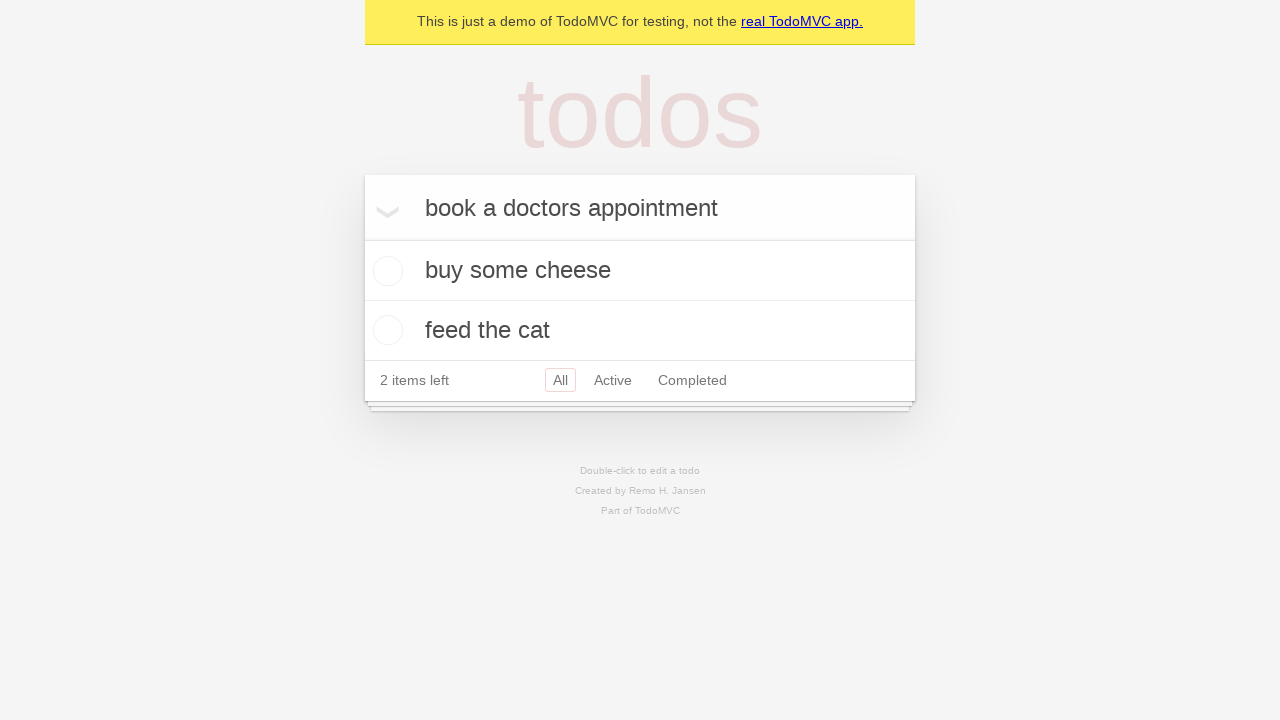

Pressed Enter to add third todo on internal:attr=[placeholder="What needs to be done?"i]
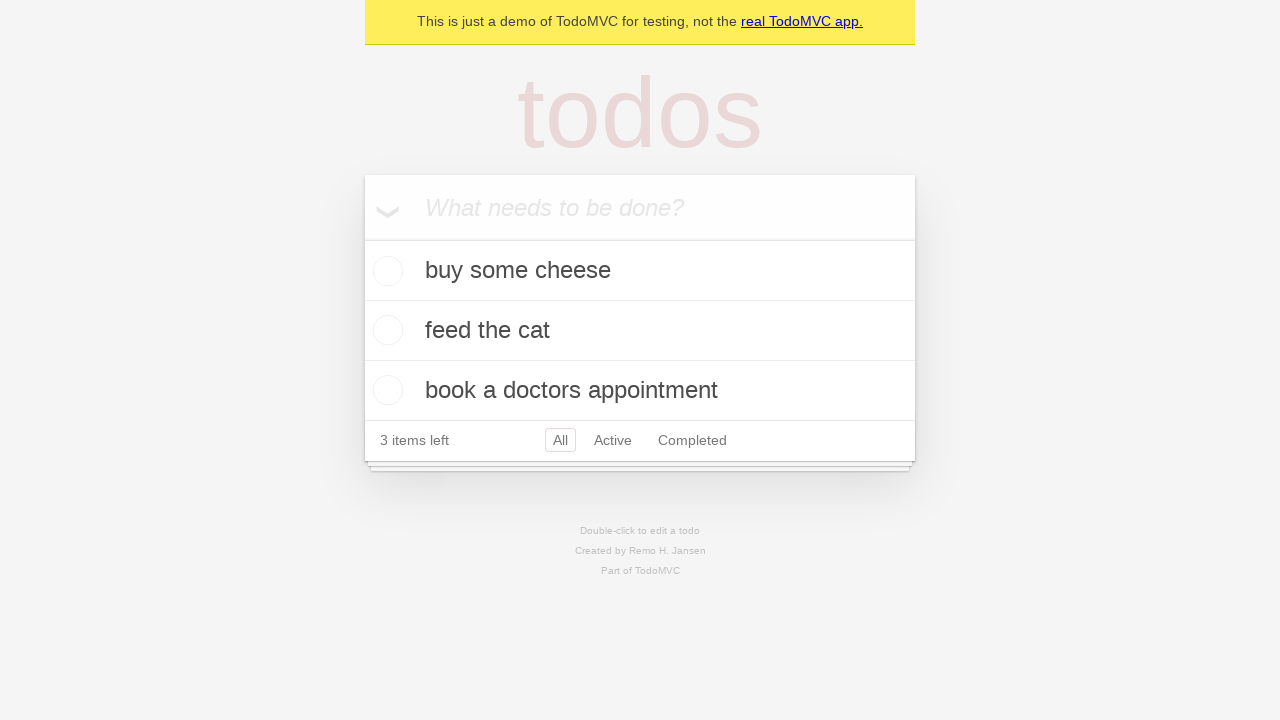

Double-clicked second todo item to enter edit mode at (640, 331) on [data-testid='todo-item'] >> nth=1
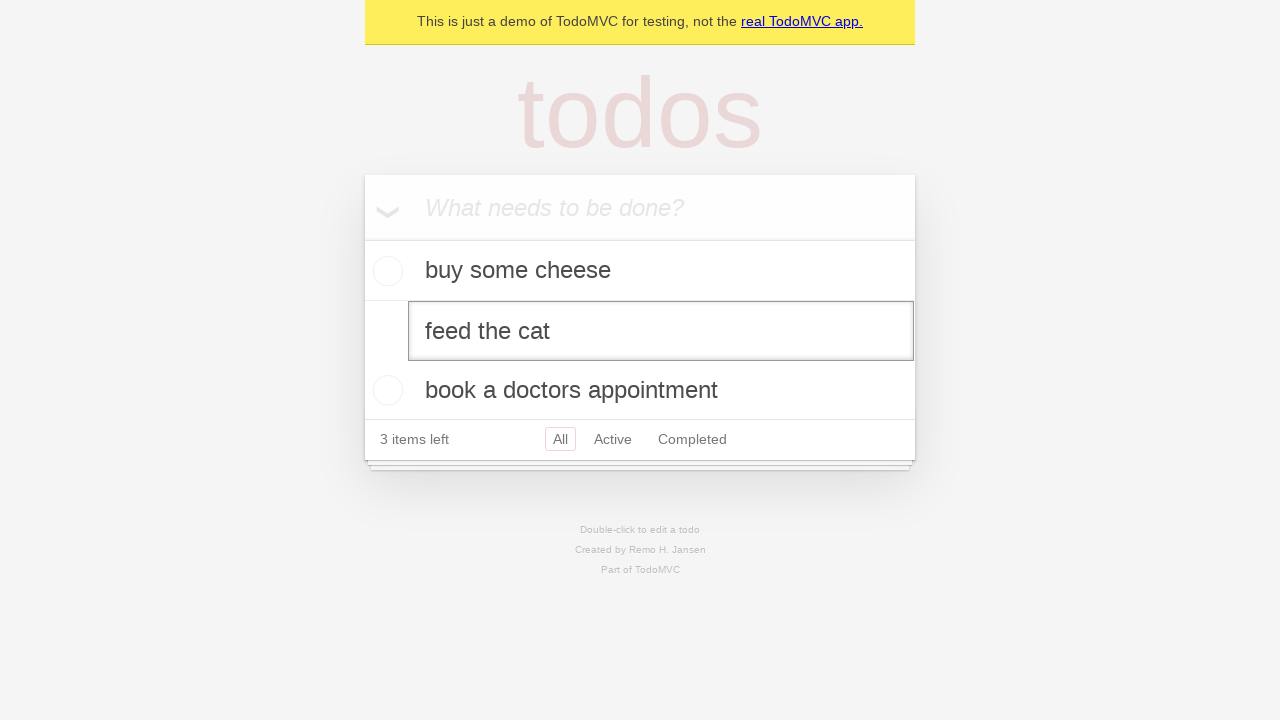

Changed todo text to 'buy some sausages' on [data-testid='todo-item'] >> nth=1 >> internal:role=textbox[name="Edit"i]
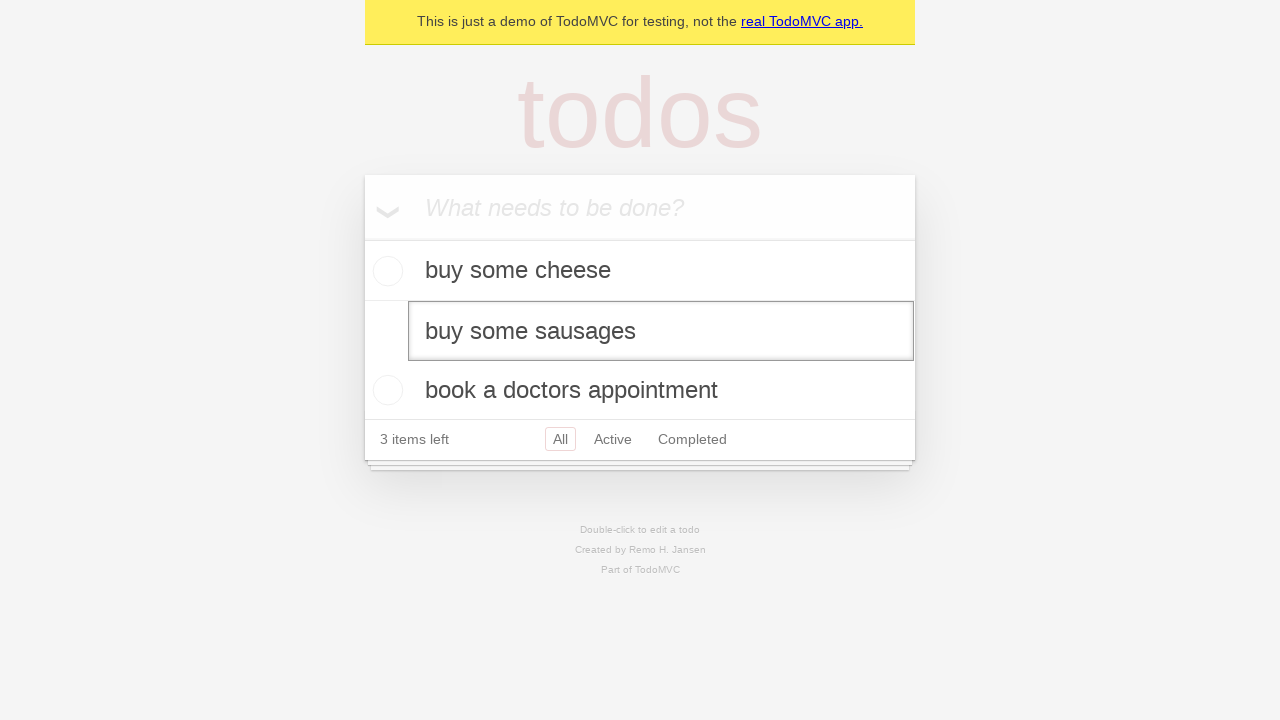

Pressed Enter to save edited todo item on [data-testid='todo-item'] >> nth=1 >> internal:role=textbox[name="Edit"i]
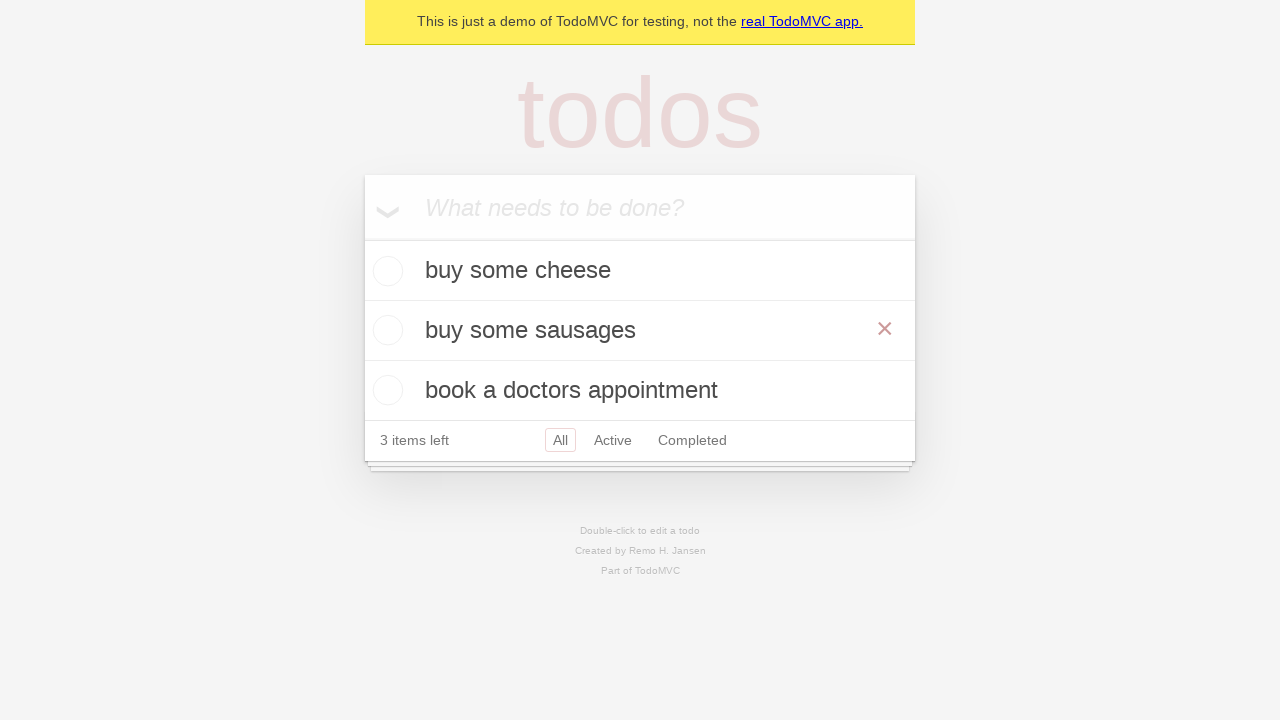

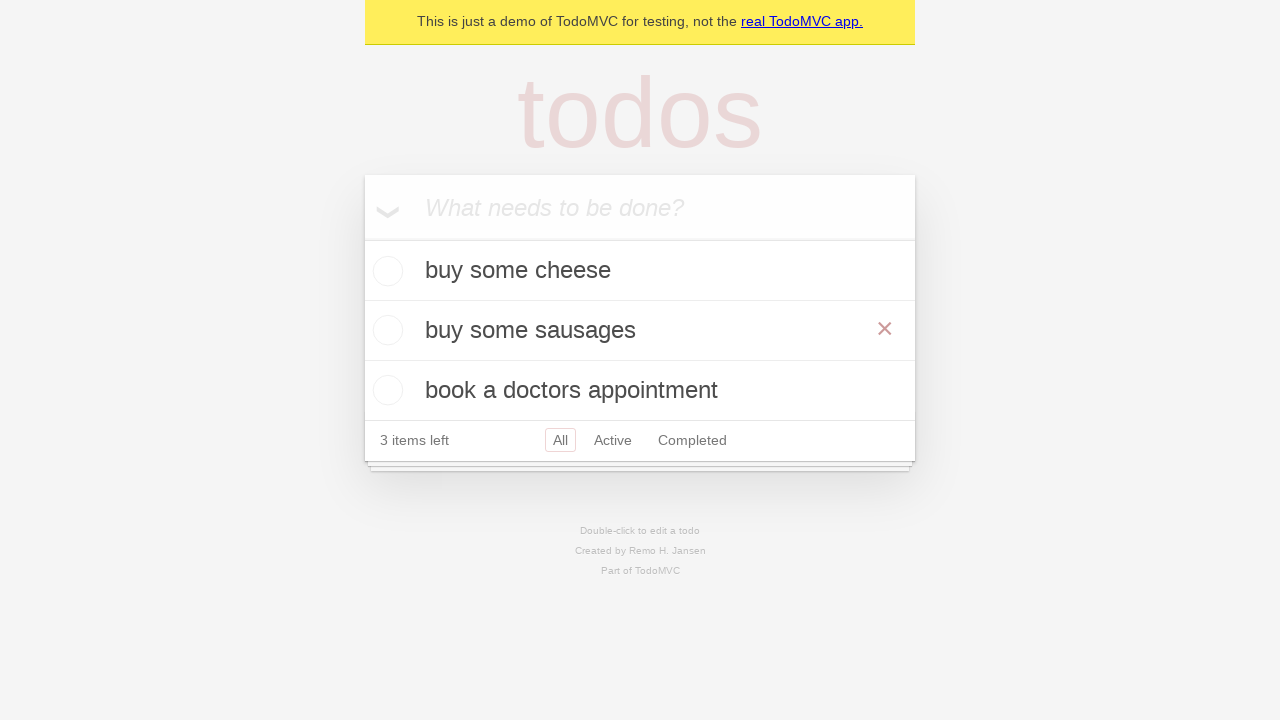